Tests the Pokemon Showdown replay search by username functionality - enters a username and searches for their battle replays

Starting URL: https://replay.pokemonshowdown.com/

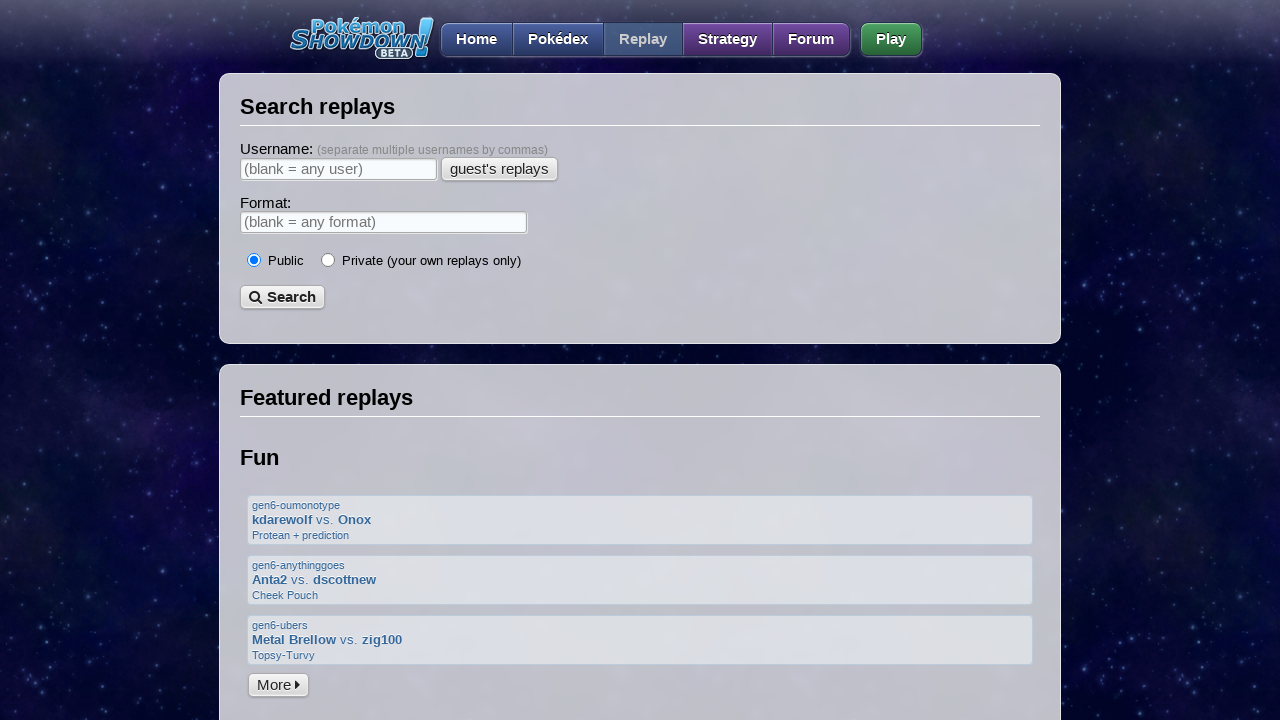

Filled username search input with 'BattleMaster2024' on input
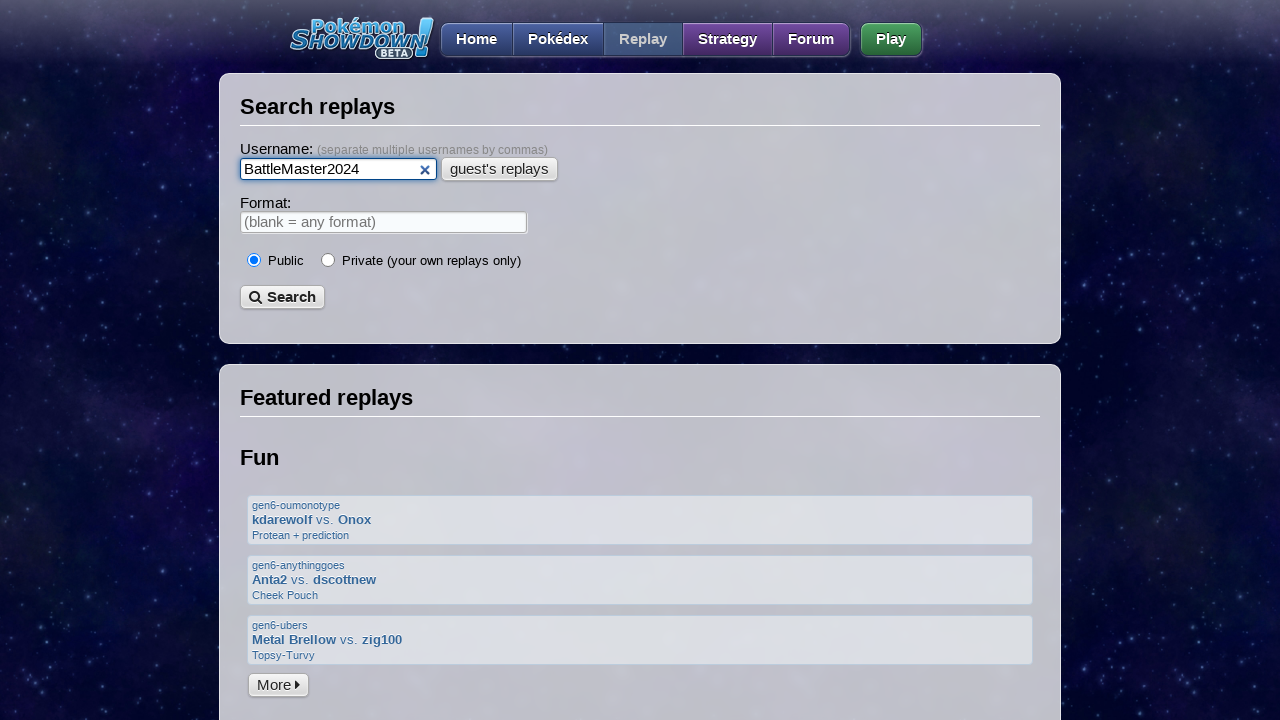

Clicked username search button at (500, 169) on button
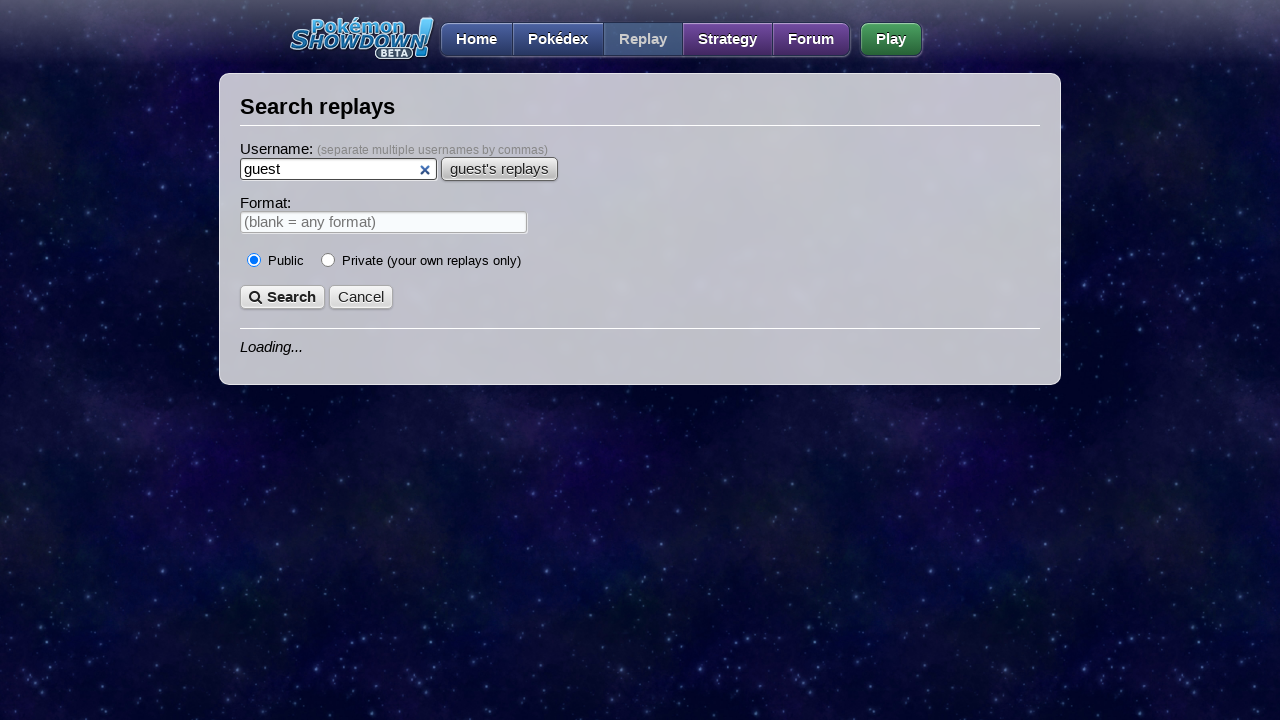

Battle replay search results loaded
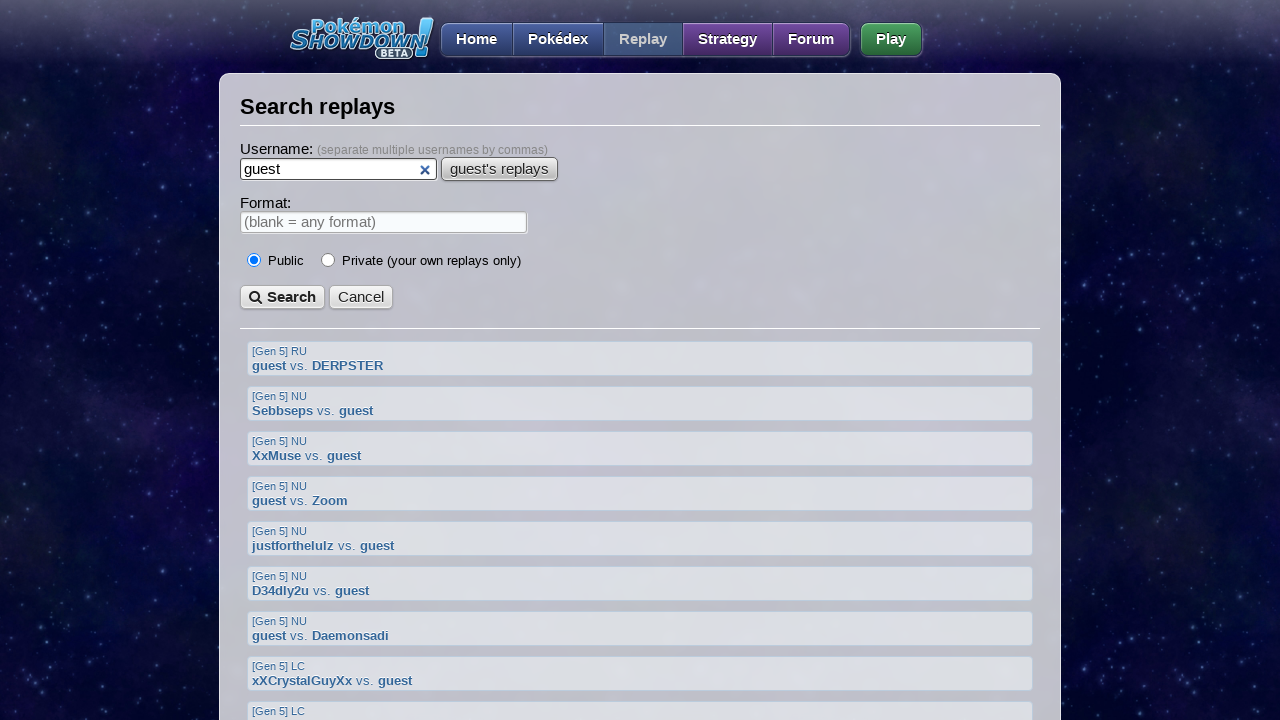

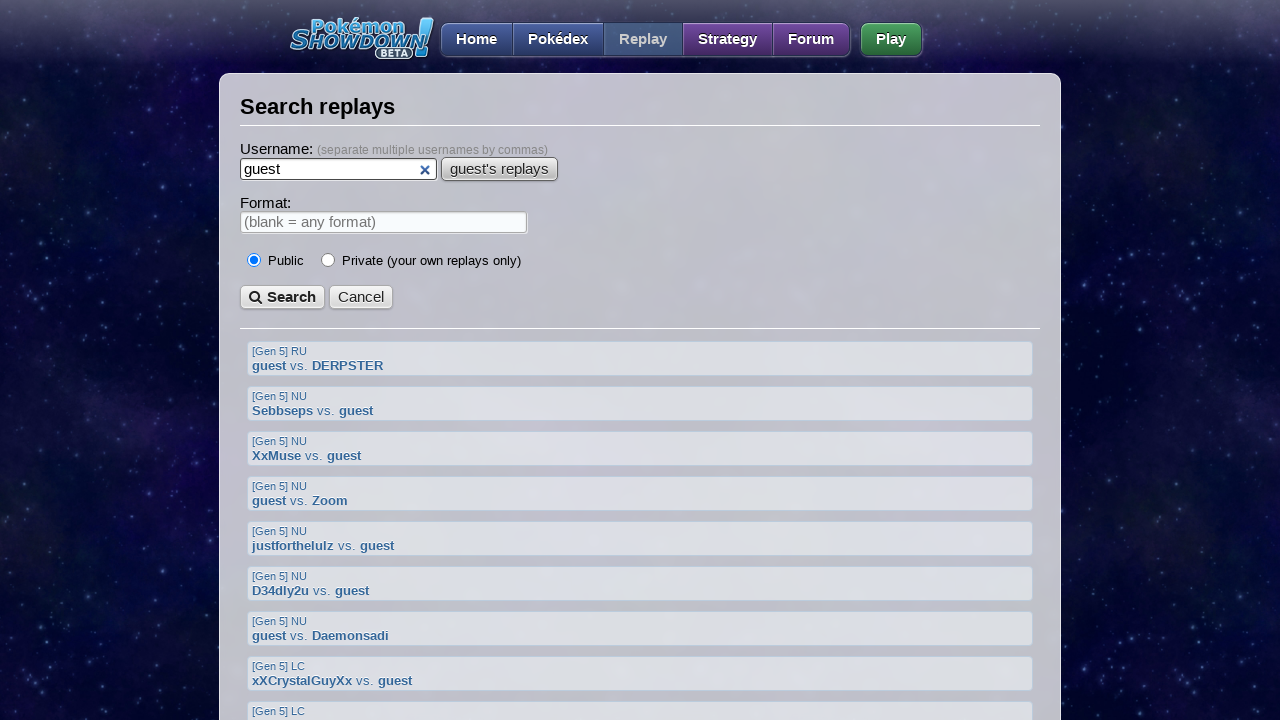